Tests flight booking flow on BlazeDemo by searching for flights from Boston to London, selecting the cheapest option, and completing the purchase form

Starting URL: https://blazedemo.com/

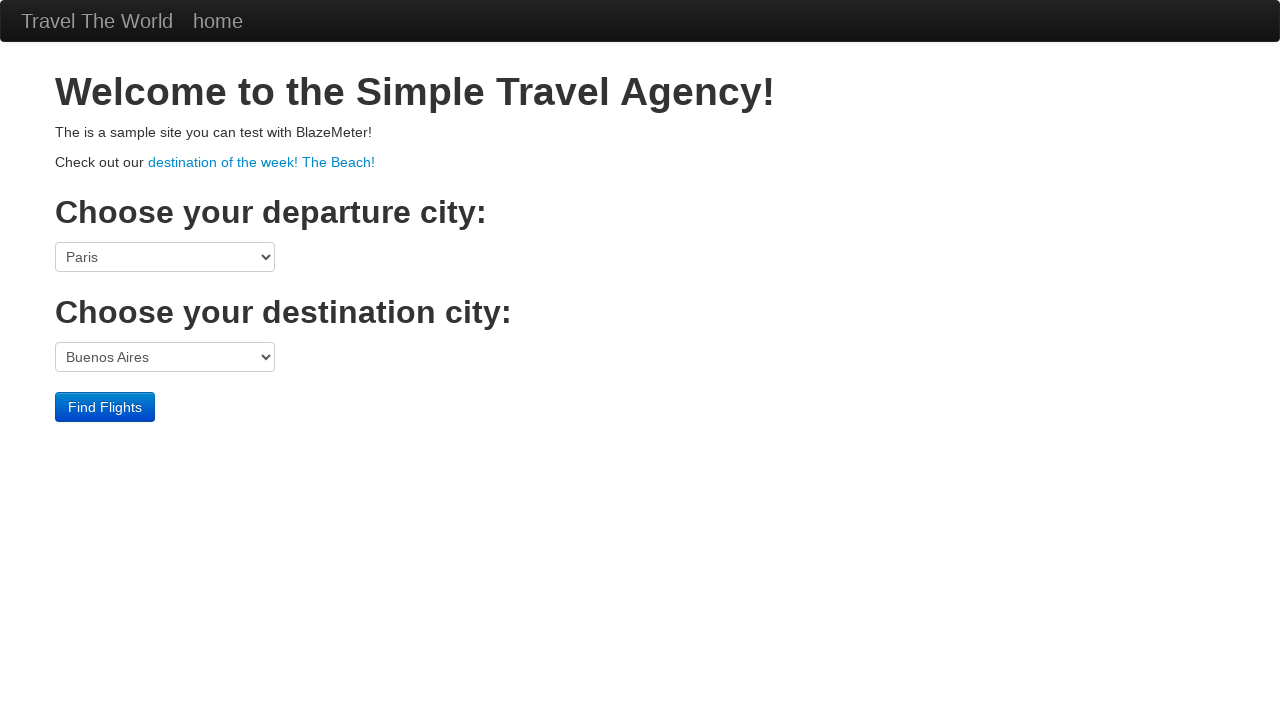

Selected Boston as departure city on select[name='fromPort']
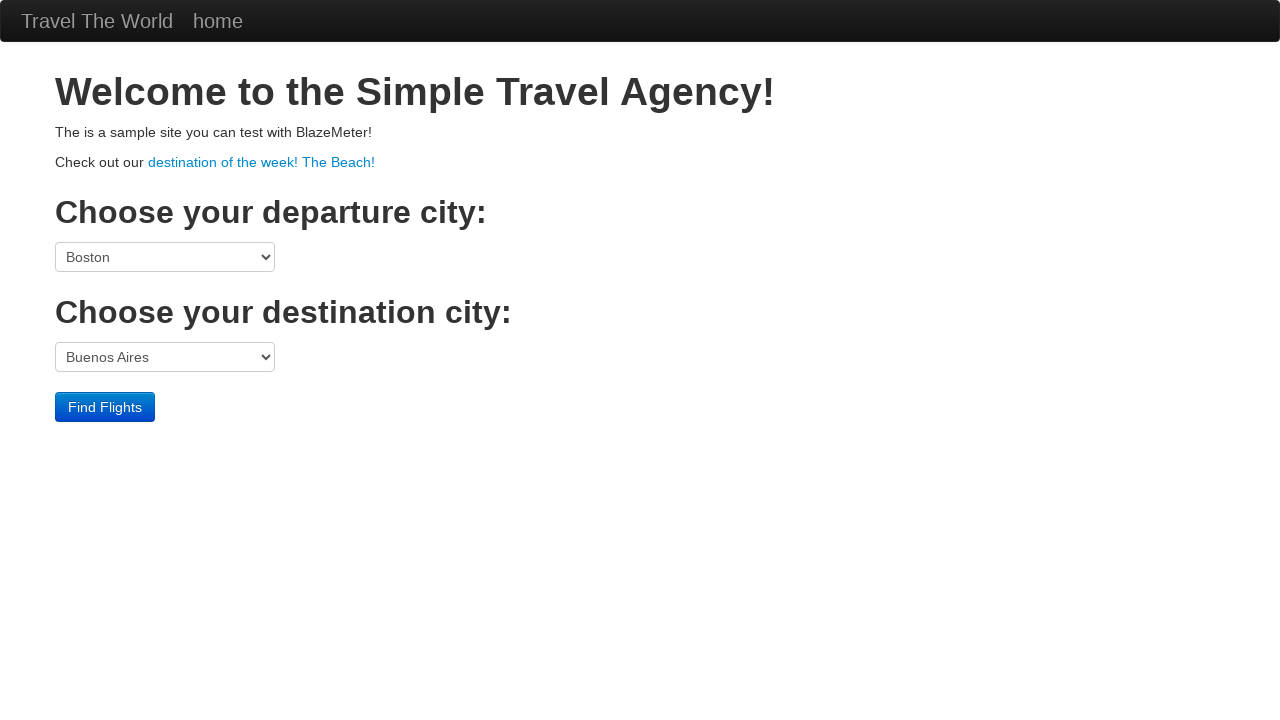

Selected London as destination city on select[name='toPort']
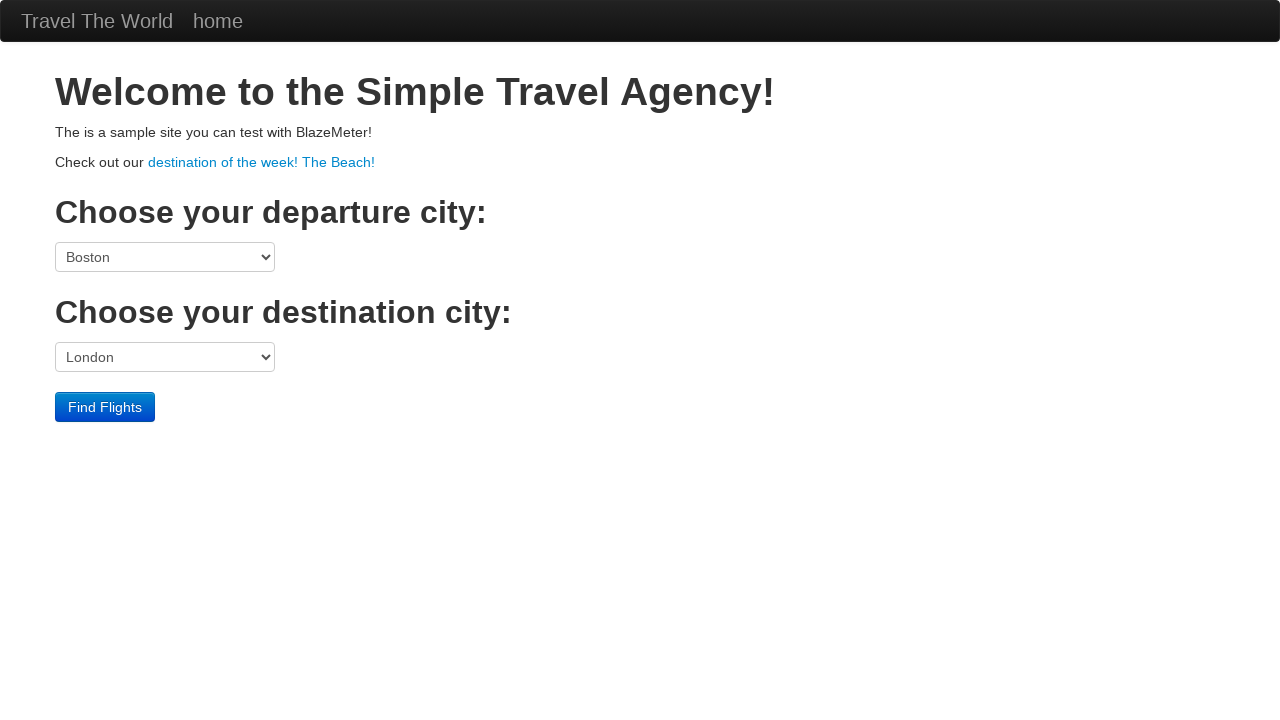

Clicked find flights button at (105, 407) on input[type='submit']
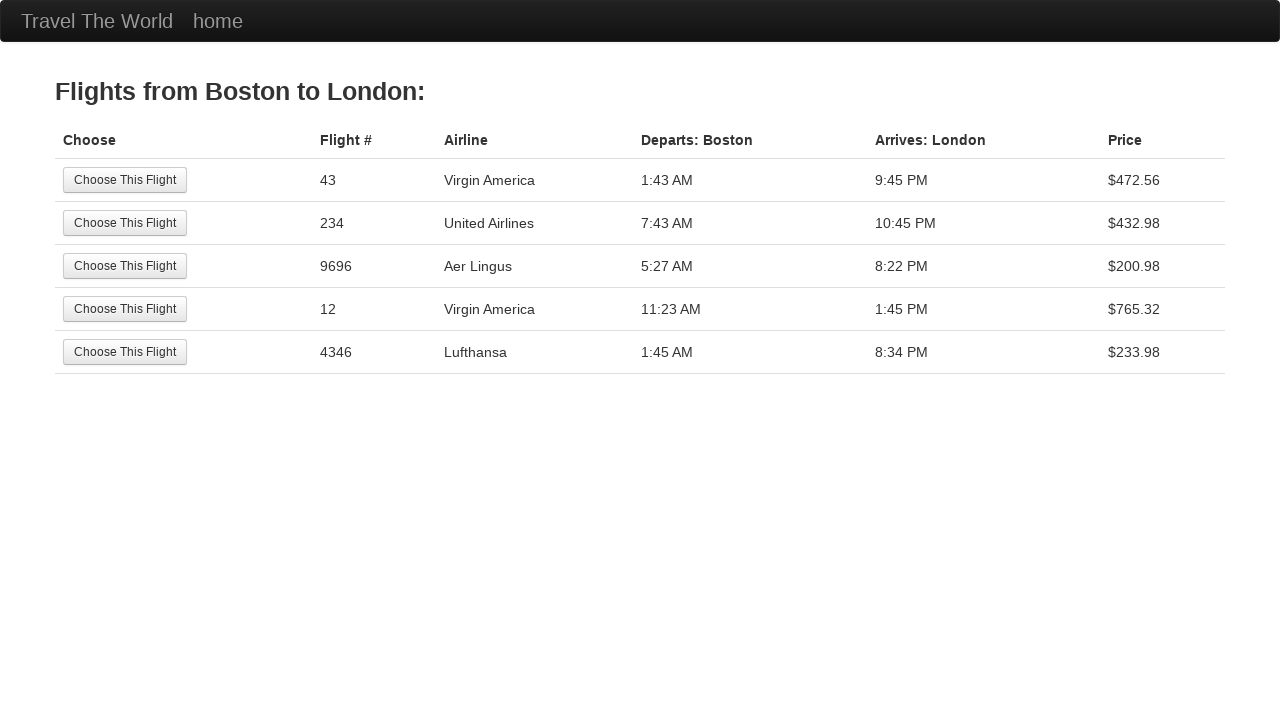

Flight results table loaded
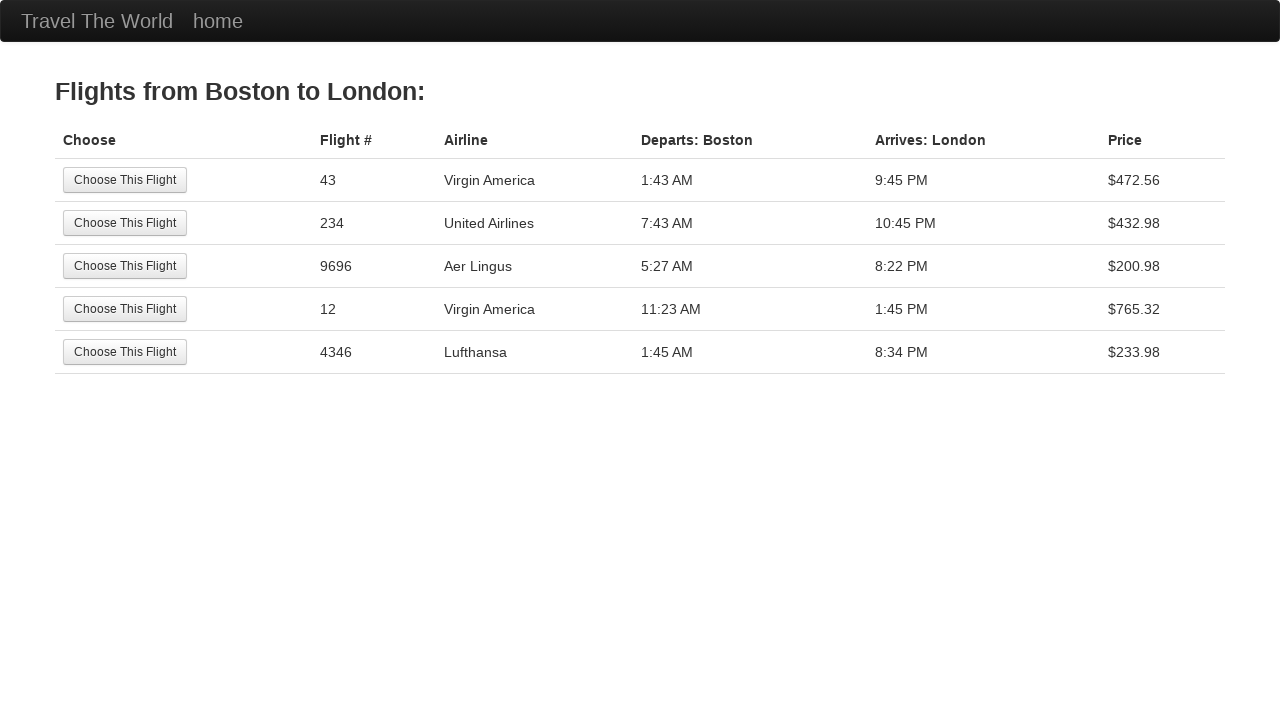

Retrieved all price elements from flight results
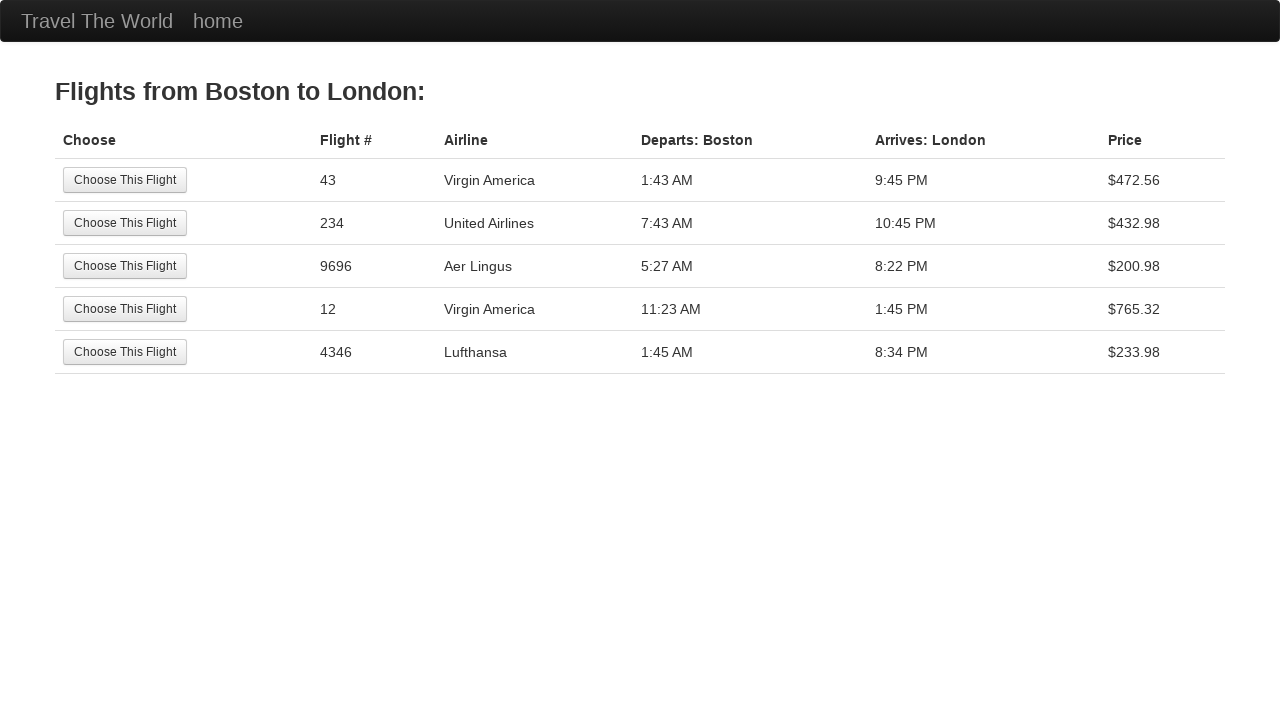

Sorted prices and identified cheapest flight: 10:45 PM
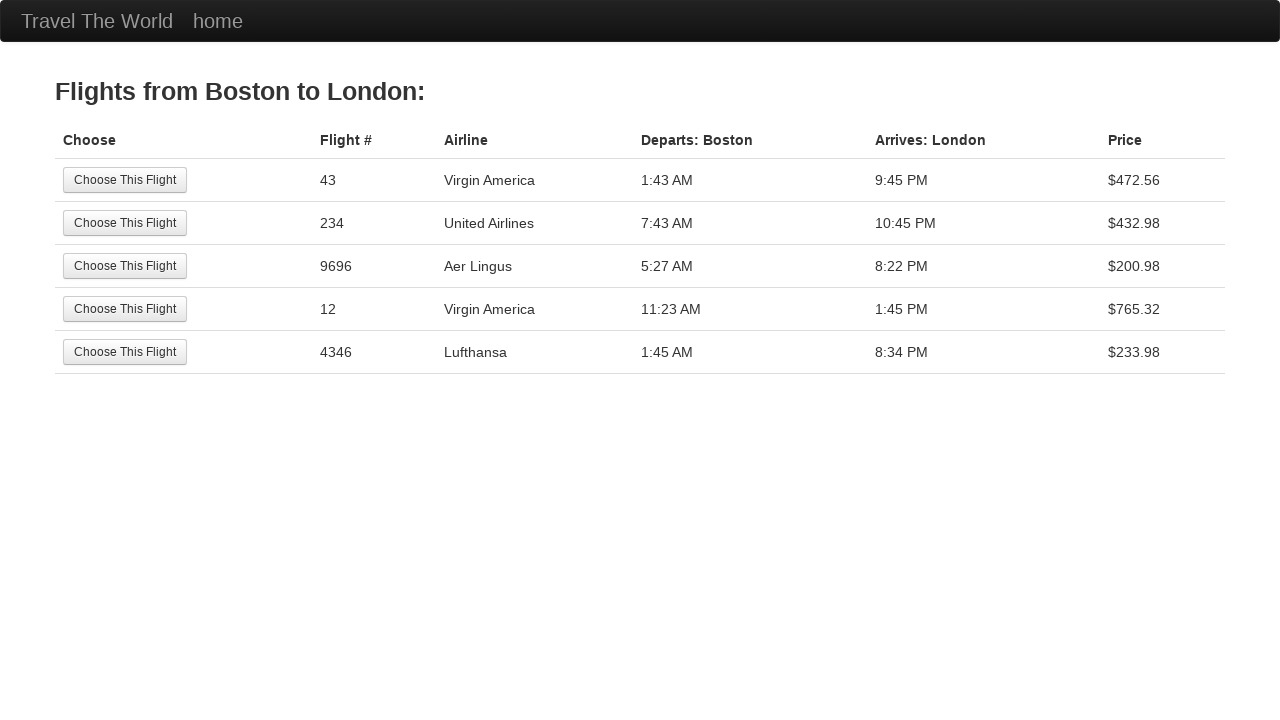

Selected cheapest flight priced at 10:45 PM at (125, 223) on table.table tbody tr >> nth=1 >> input[type='submit']
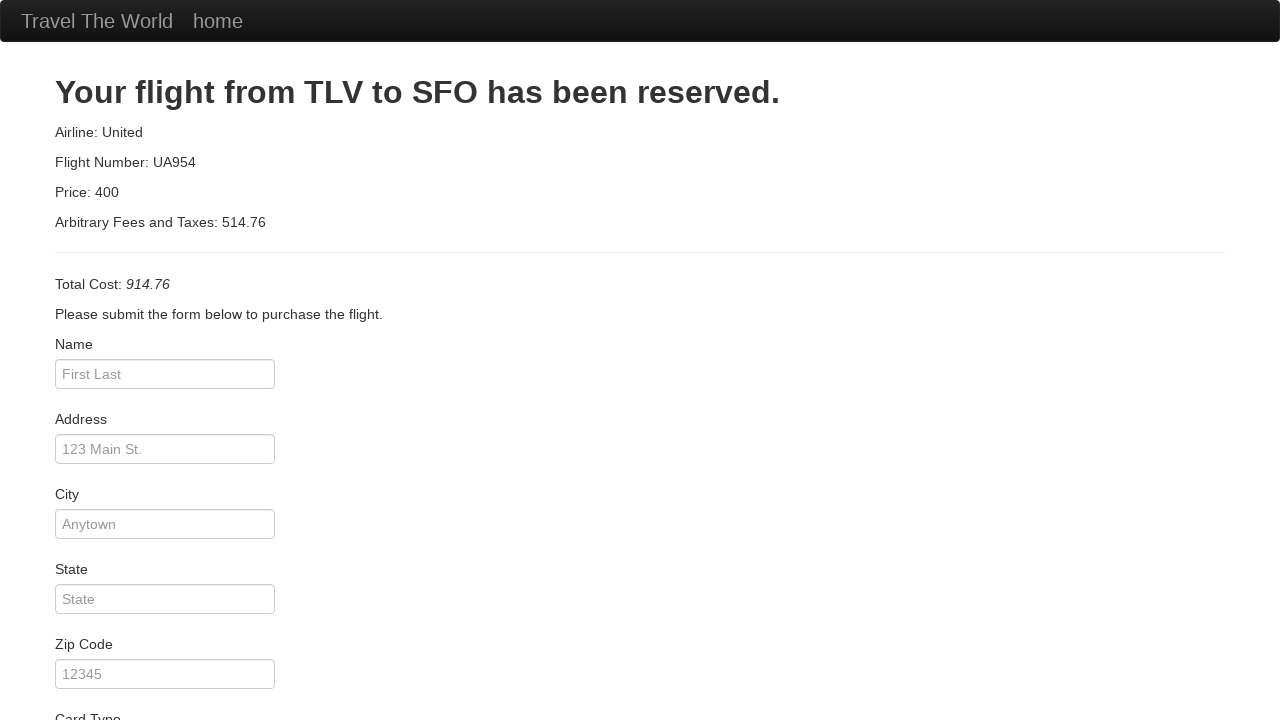

Entered passenger name: John Smith on #inputName
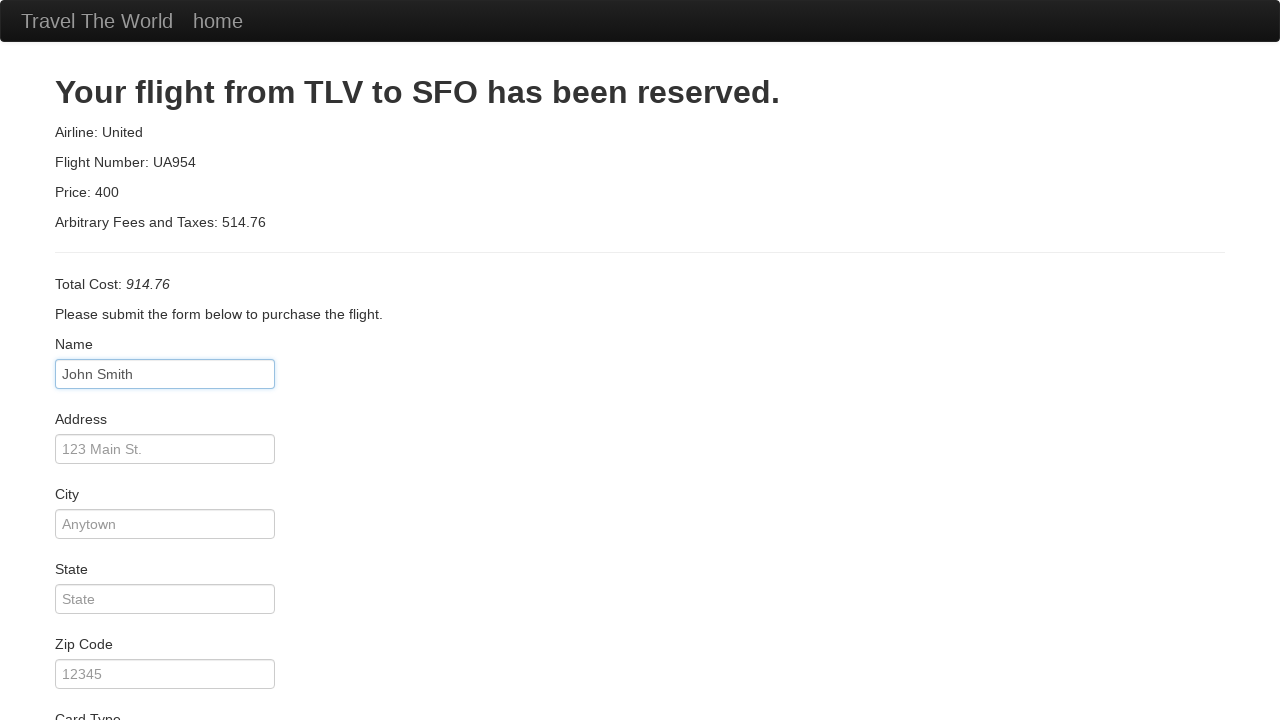

Entered address: 123 Main Street on #address
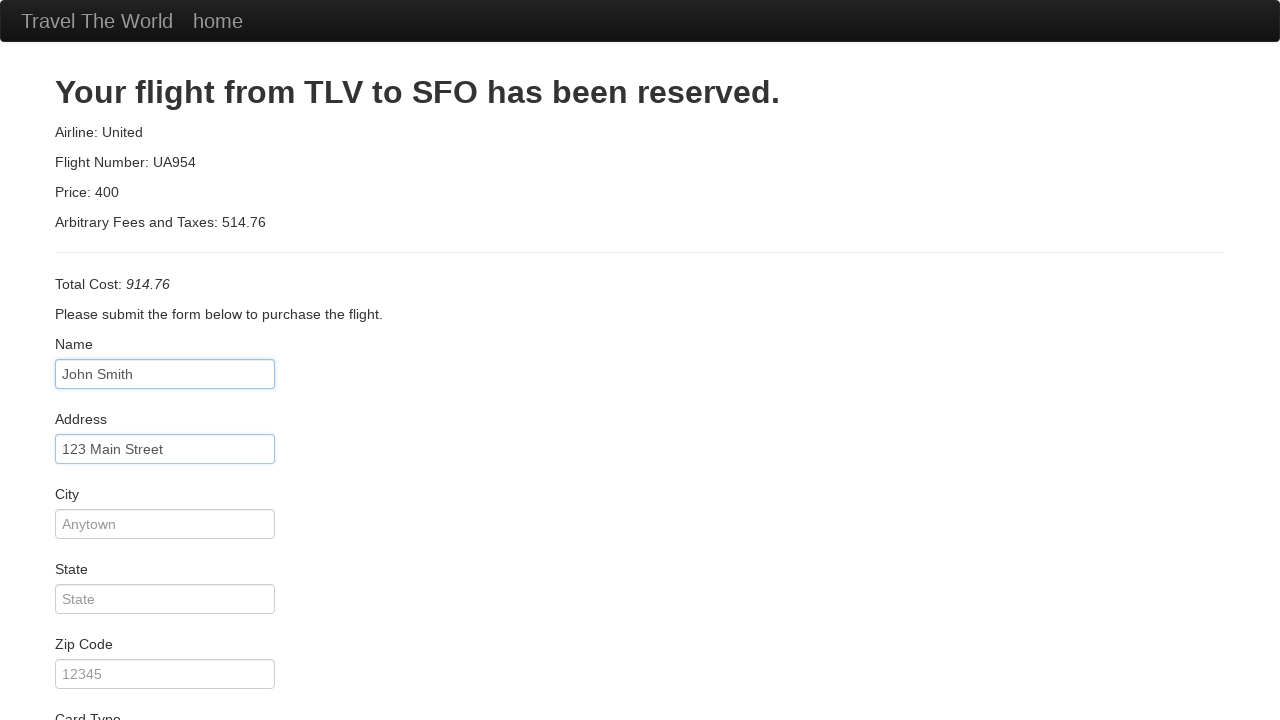

Entered city: Boston on #city
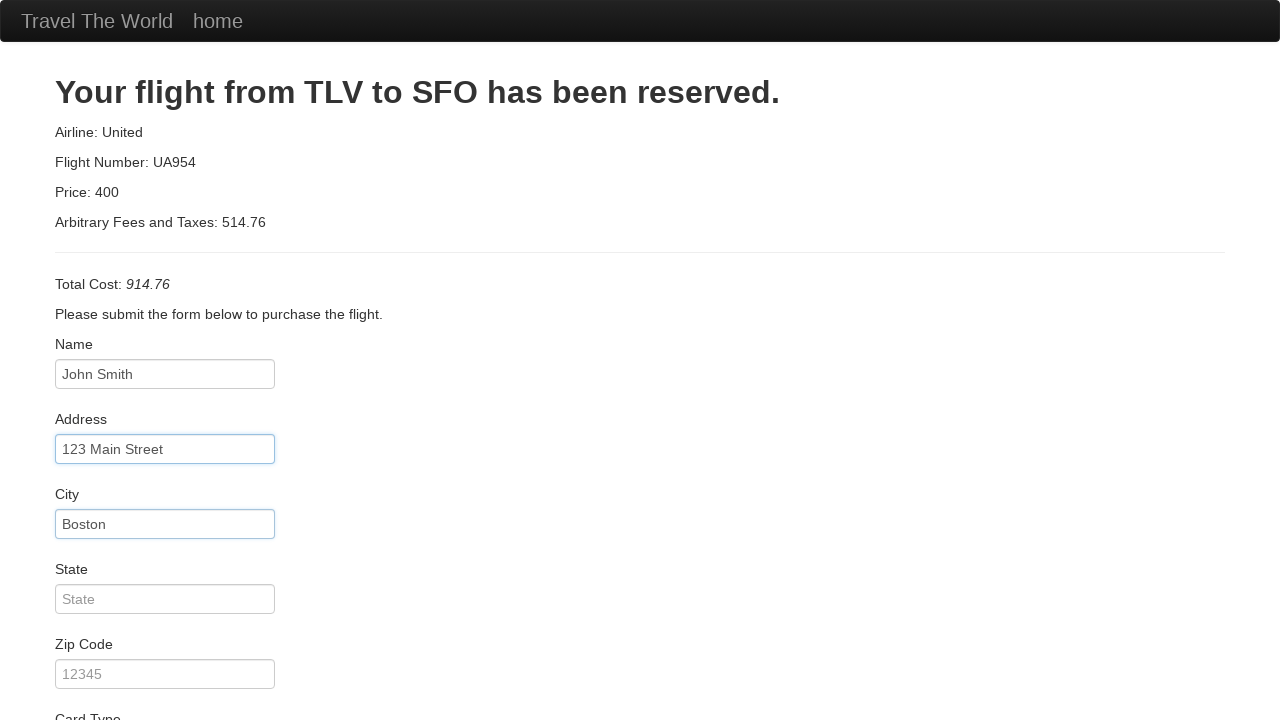

Entered state: Massachusetts on #state
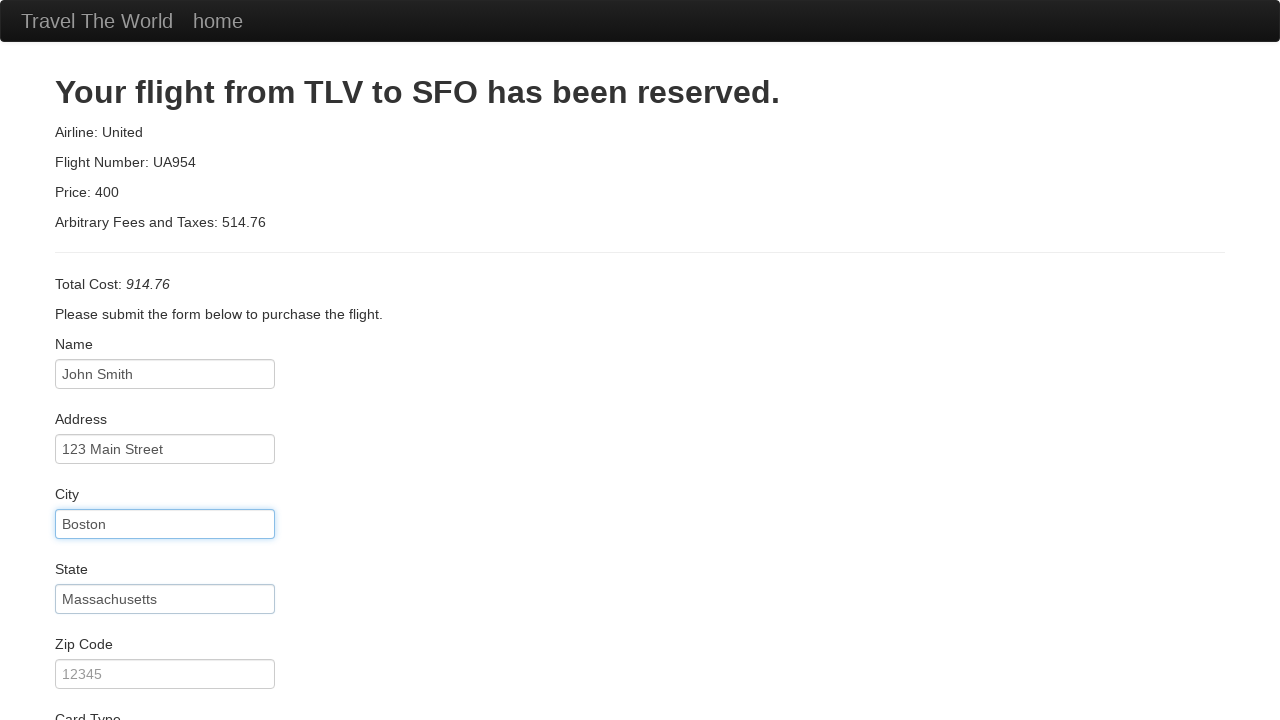

Entered zip code: 02134 on #zipCode
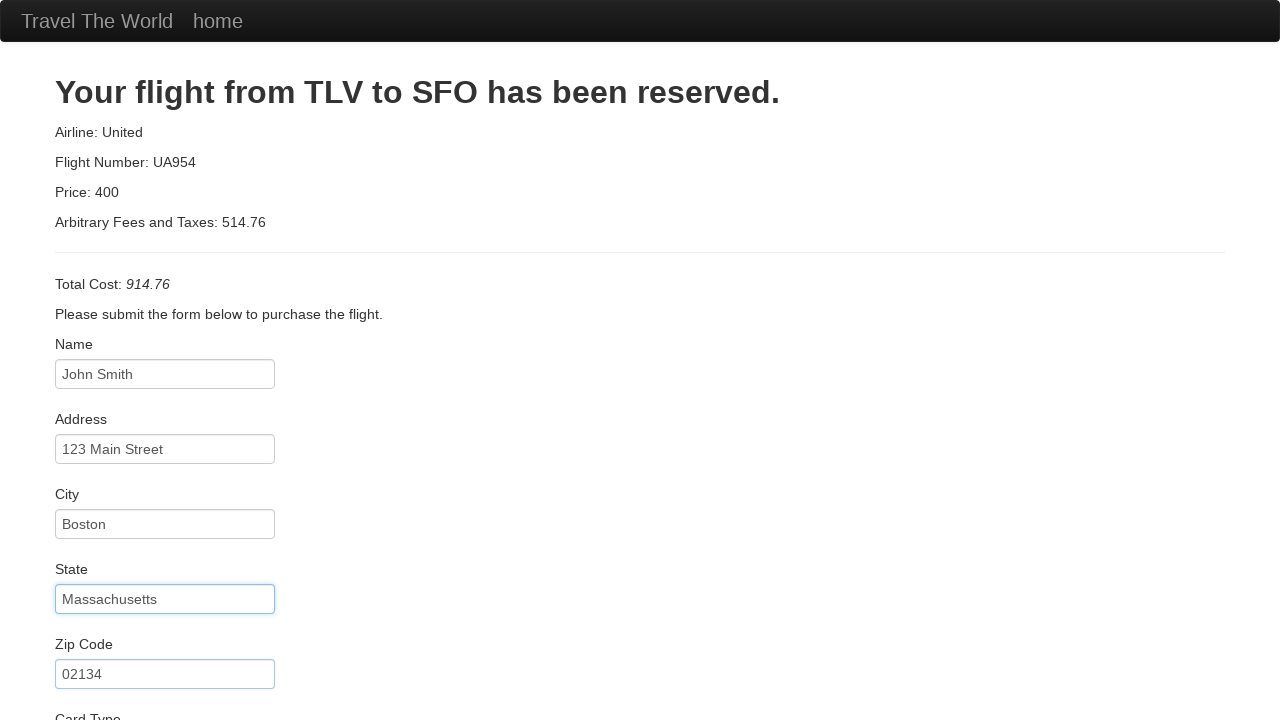

Selected card type: American Express on #cardType
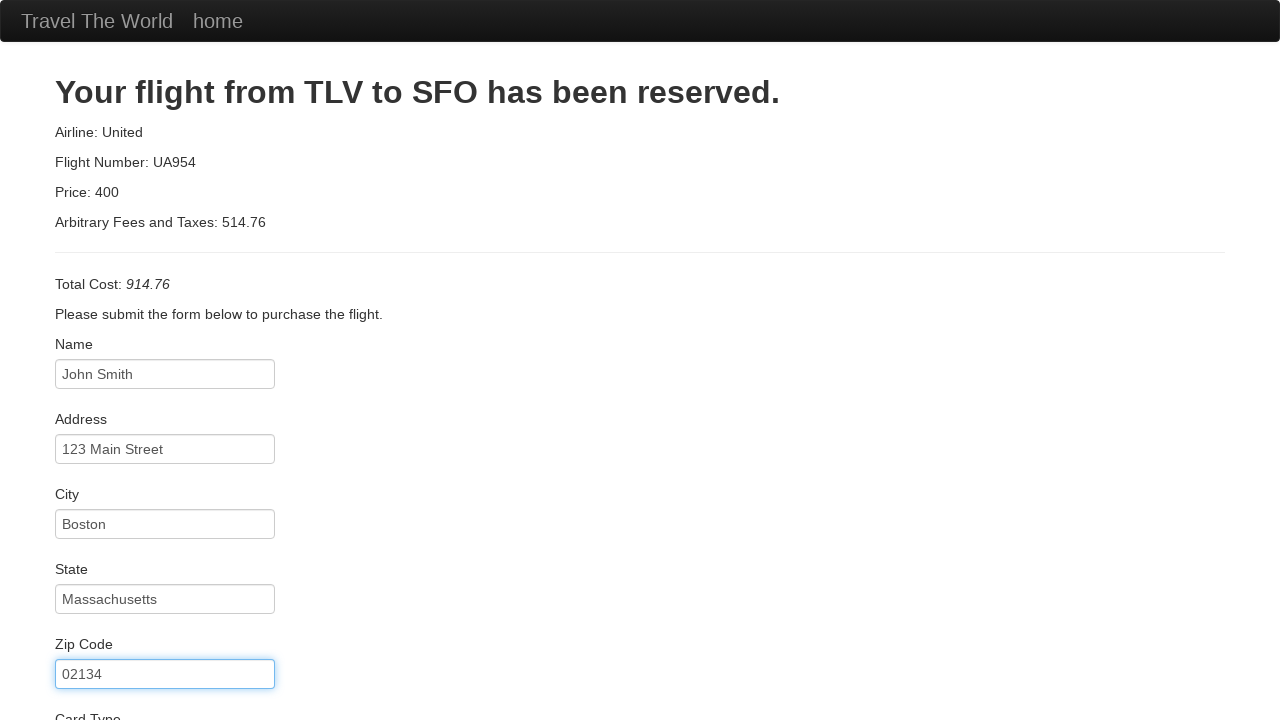

Entered credit card number on #creditCardNumber
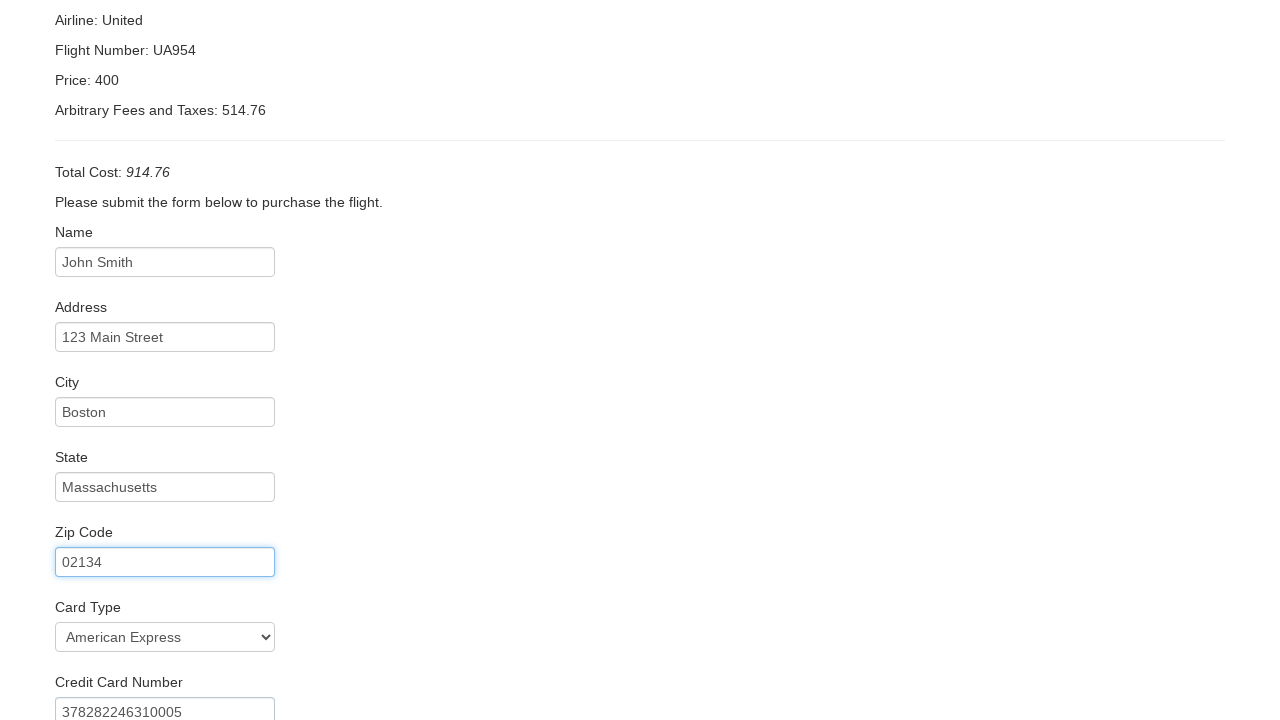

Entered credit card expiry month: 12 on #creditCardMonth
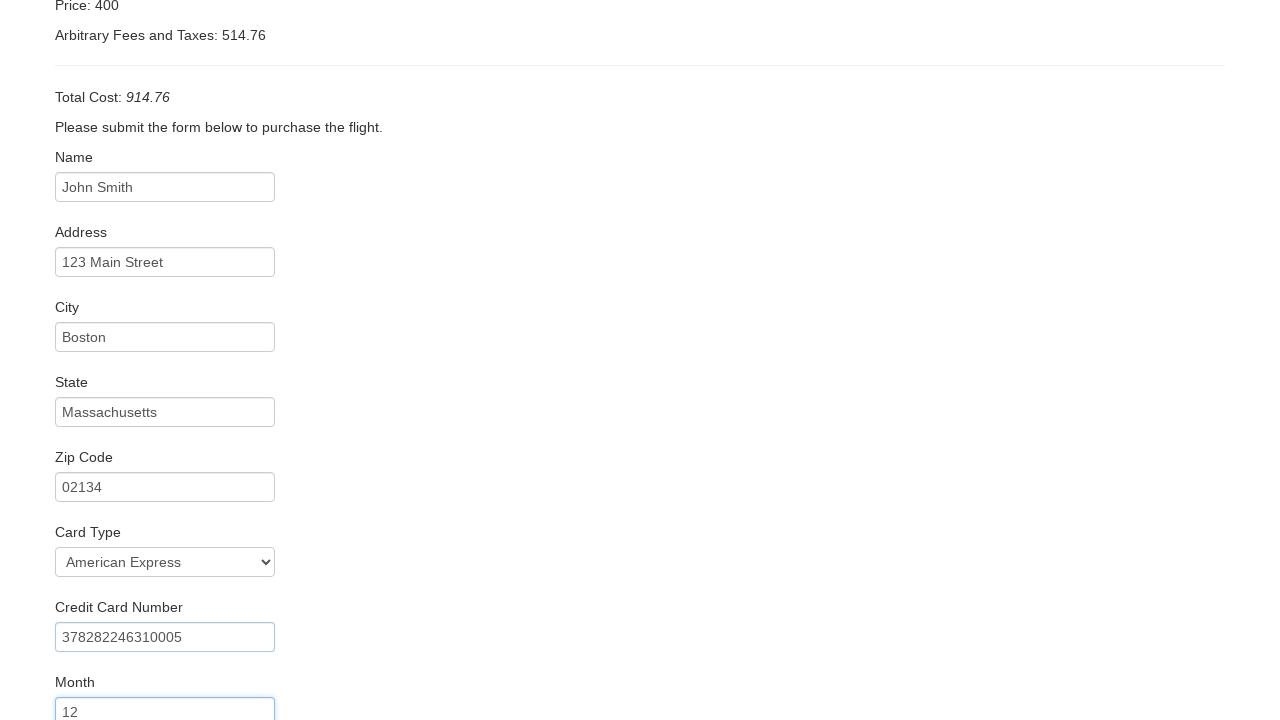

Entered credit card expiry year: 2025 on #creditCardYear
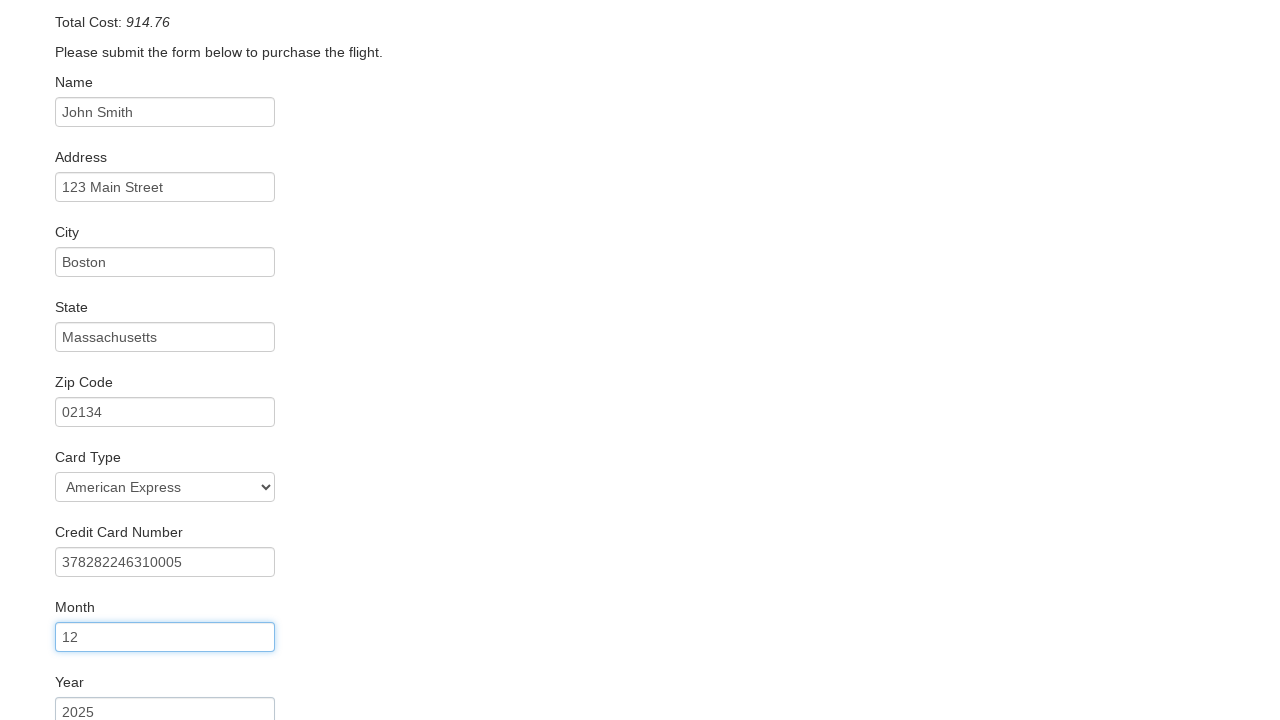

Entered name on card: John Smith on #nameOnCard
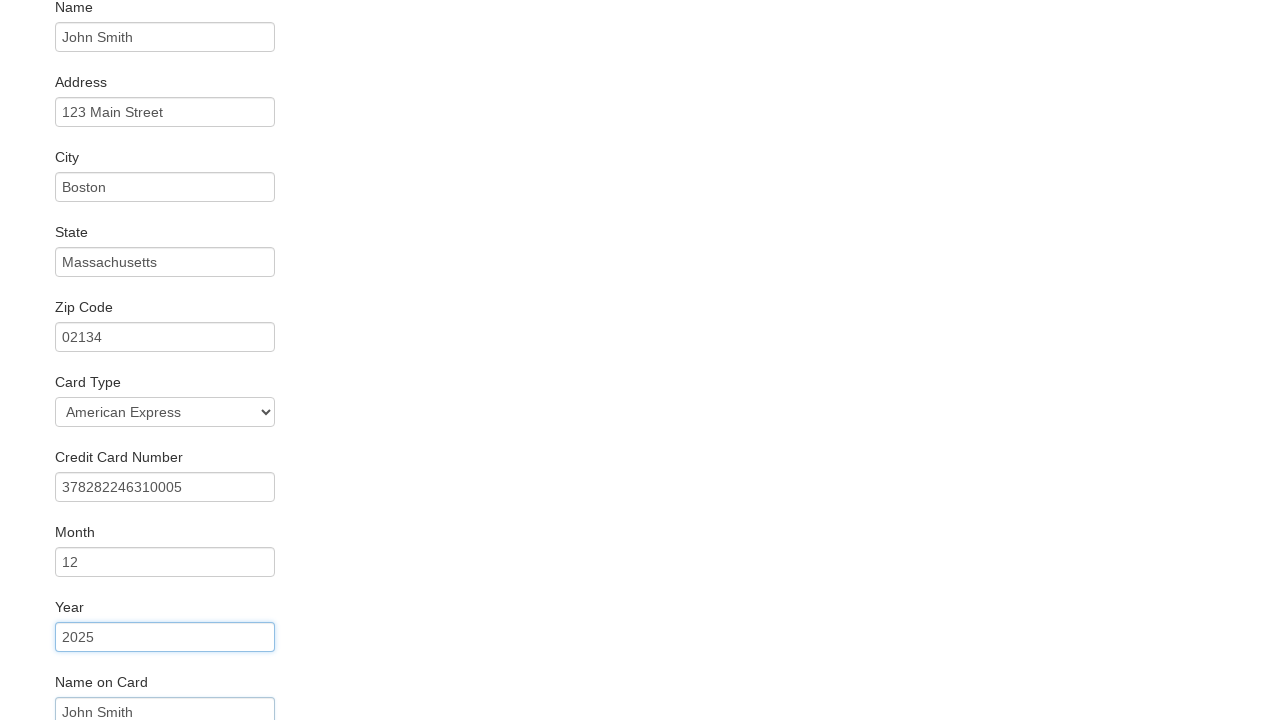

Checked 'Remember me' checkbox at (62, 656) on #rememberMe
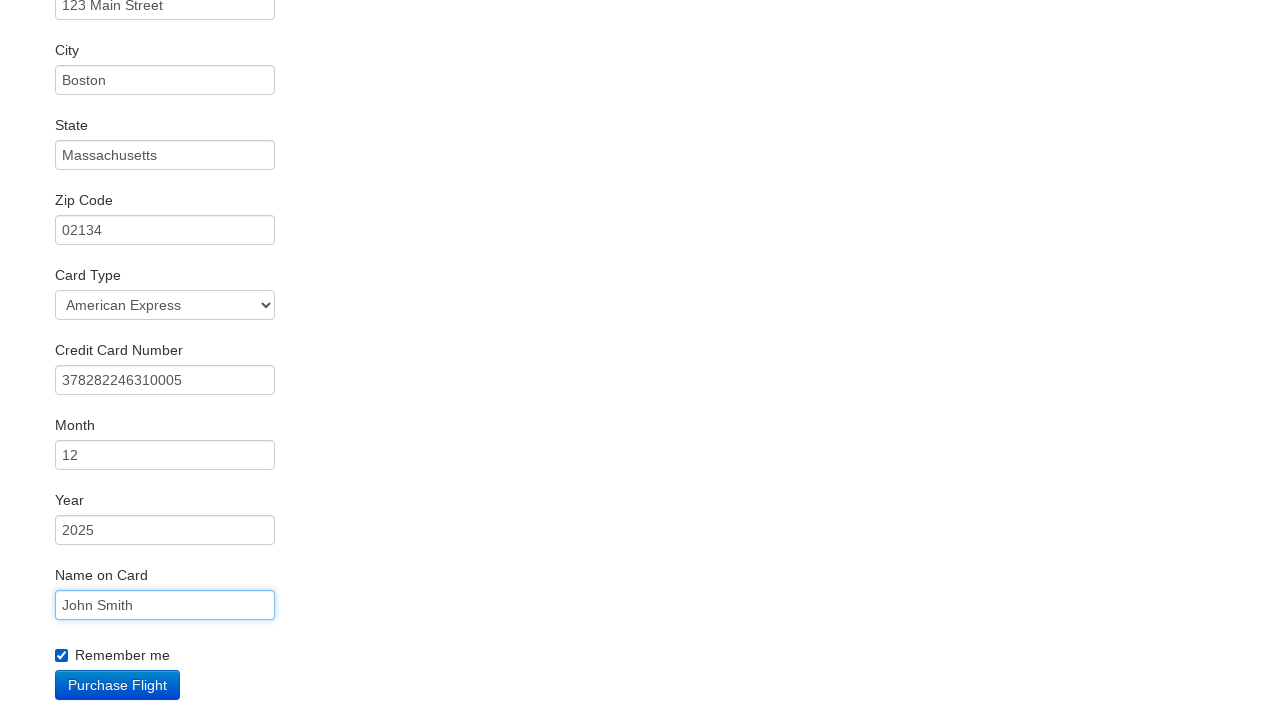

Clicked submit button to complete purchase at (118, 685) on input[type='submit']
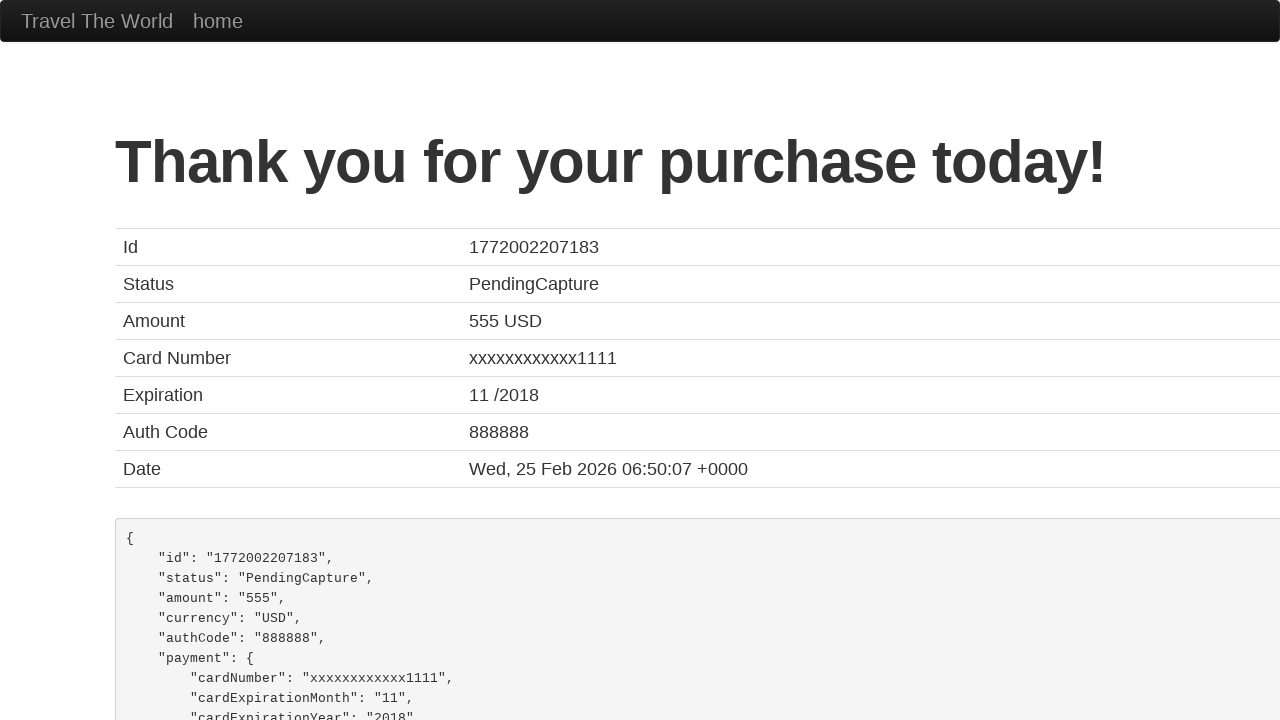

Purchase confirmation page loaded
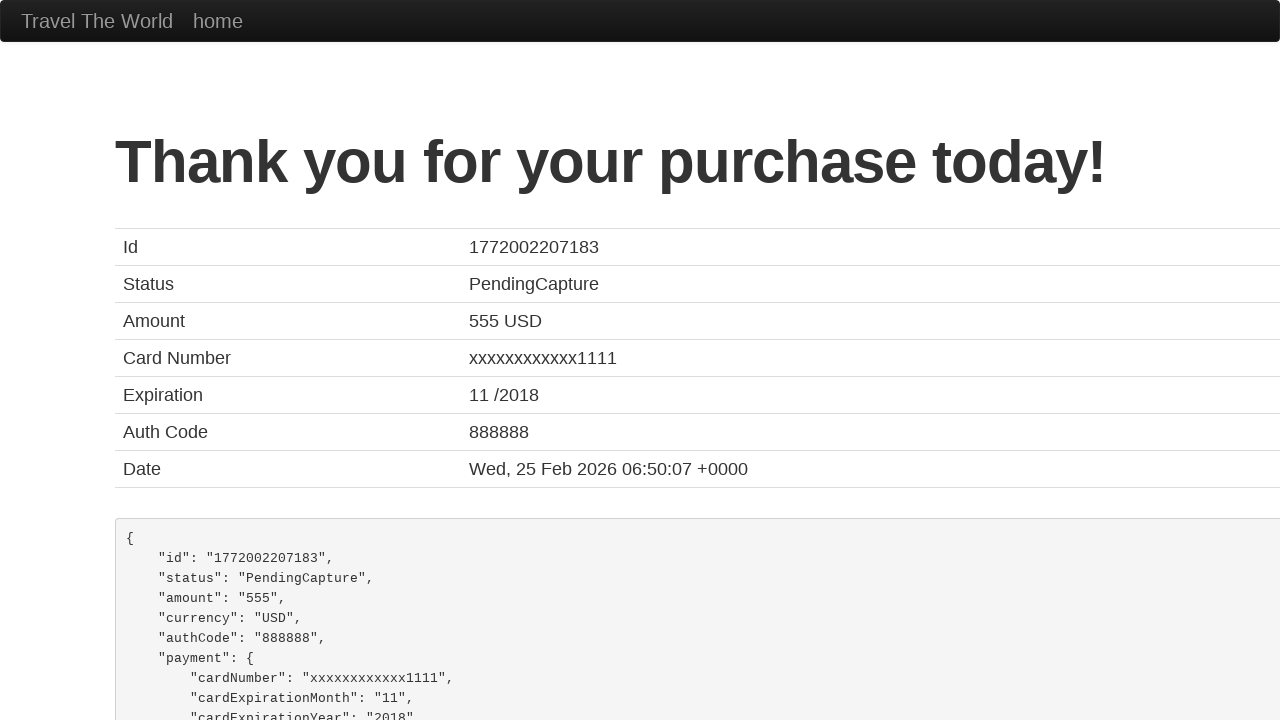

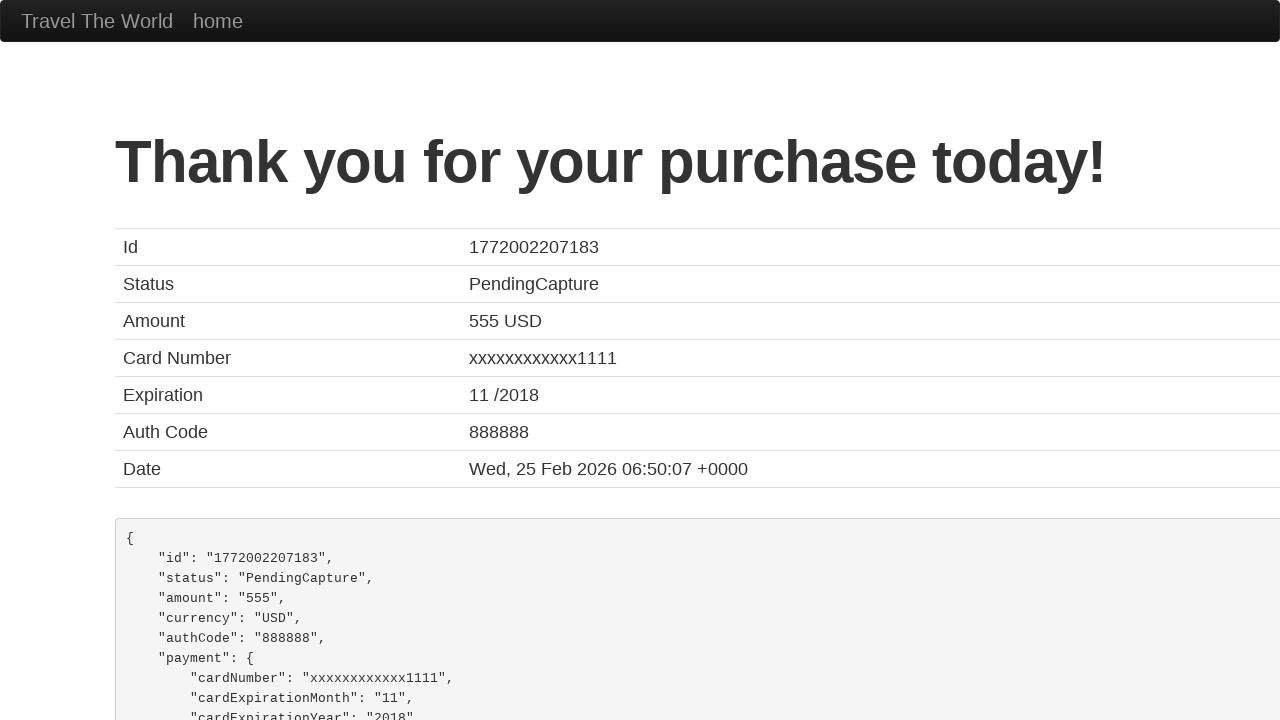